Tests basic navigation by opening the homepage and clicking the About Us link to navigate to the about page

Starting URL: https://v1.training-support.net

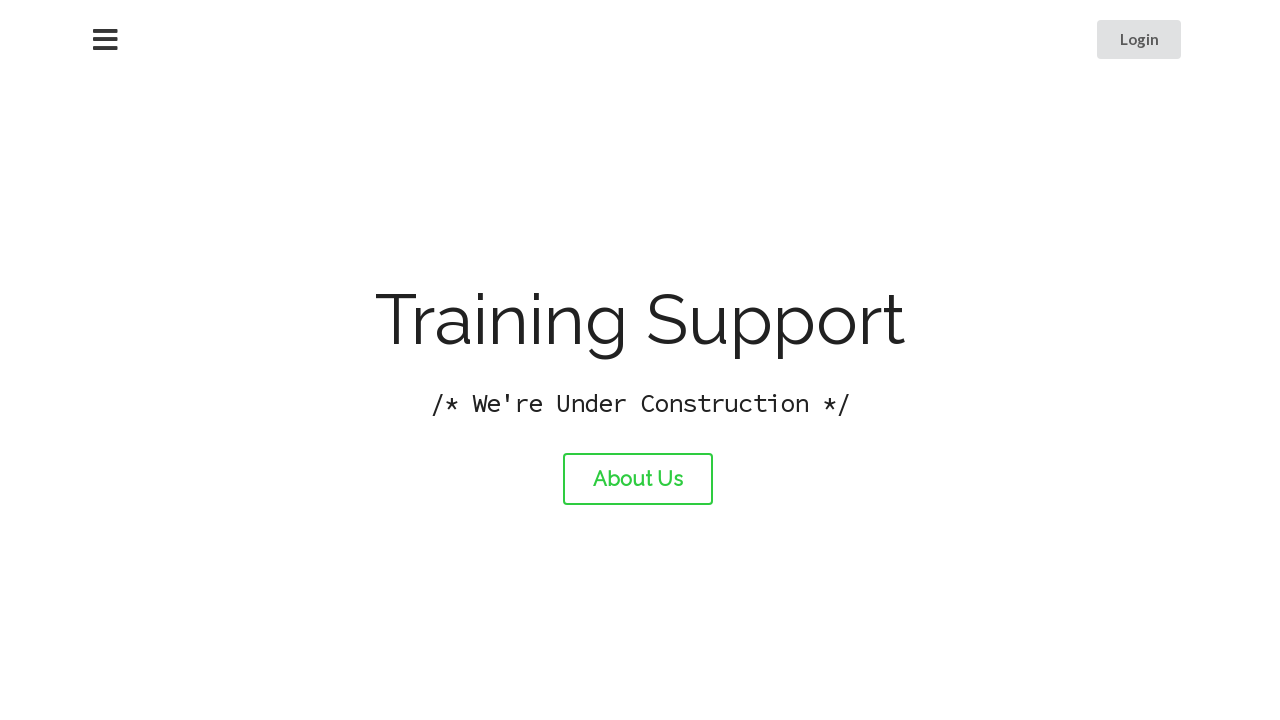

Navigated to homepage at https://v1.training-support.net
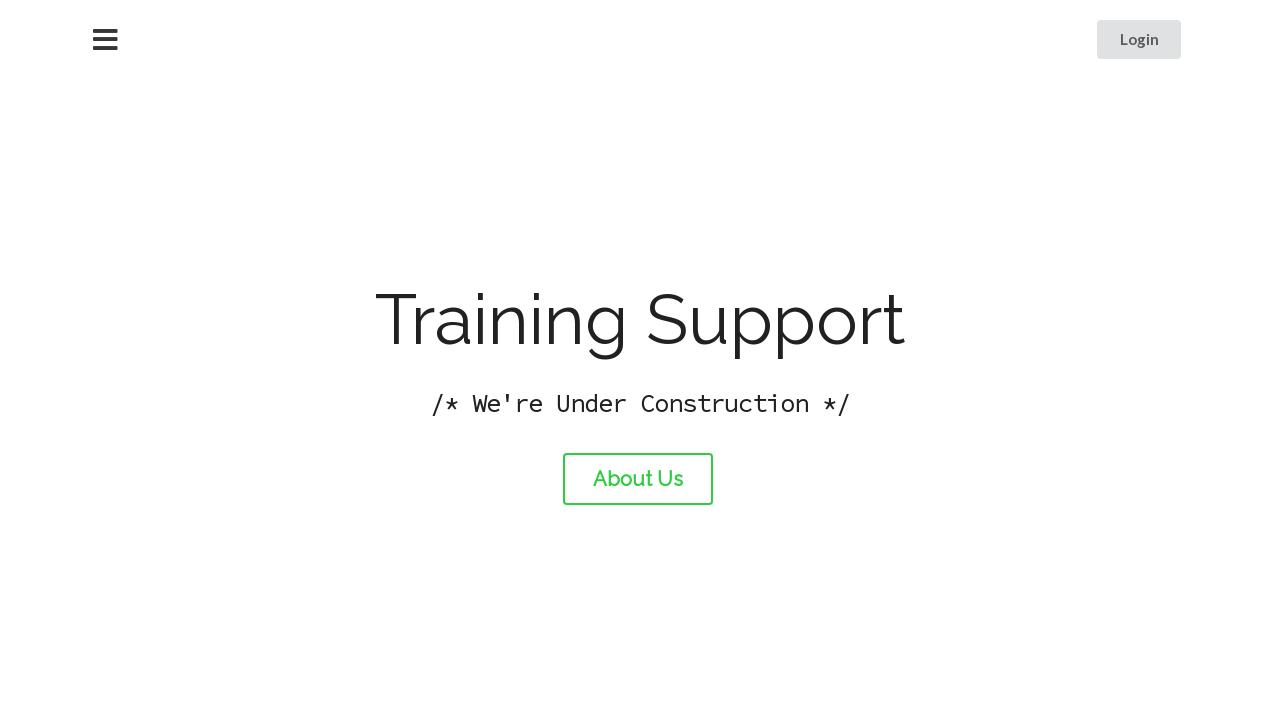

Clicked About Us link at (638, 479) on #about-link
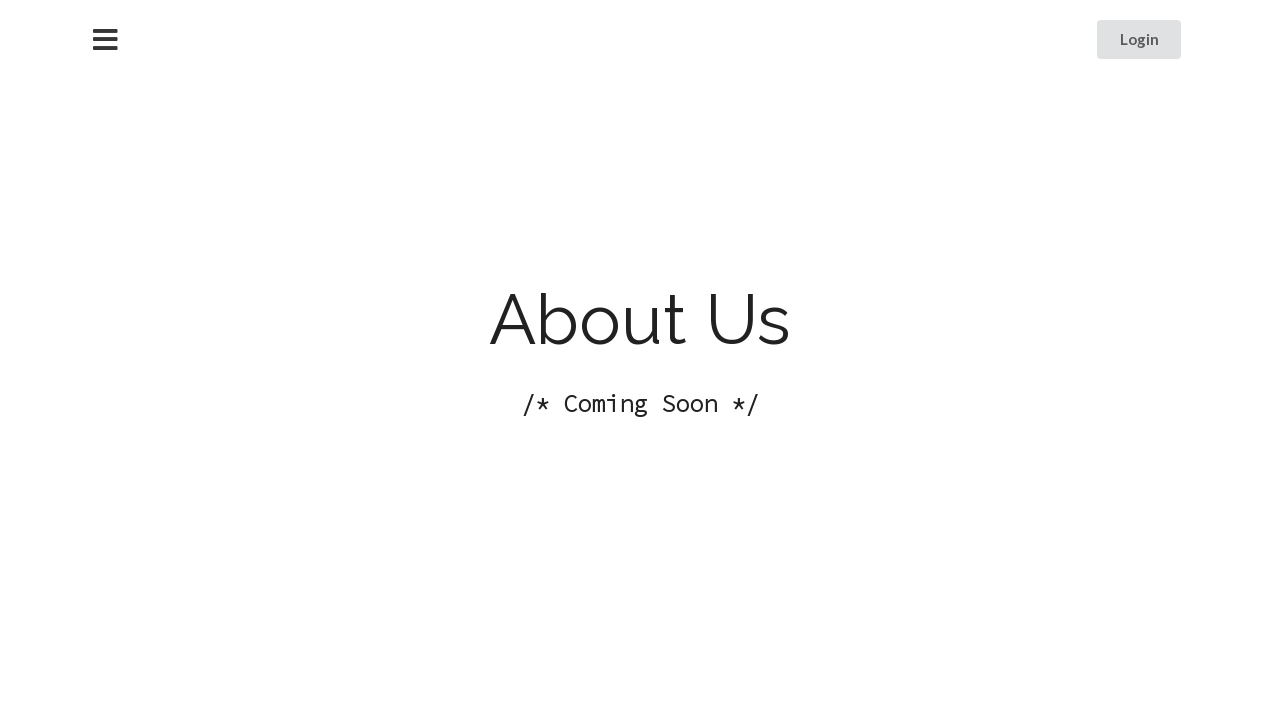

About page loaded successfully
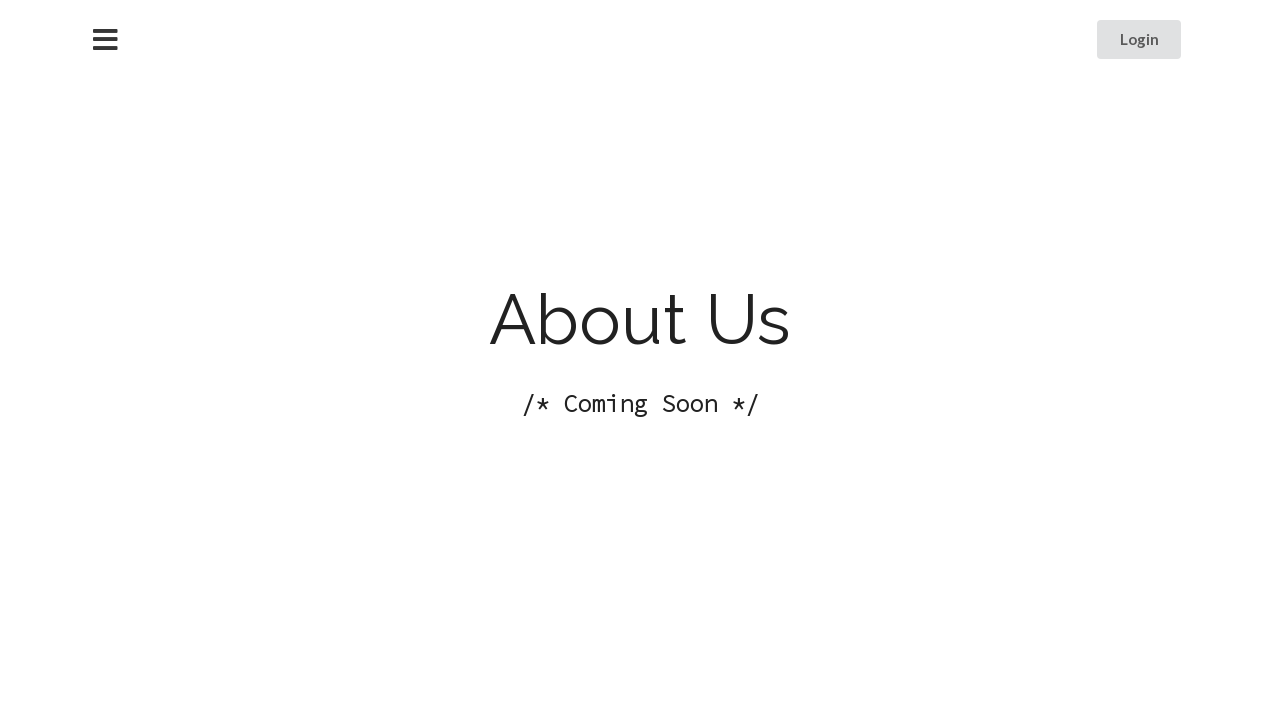

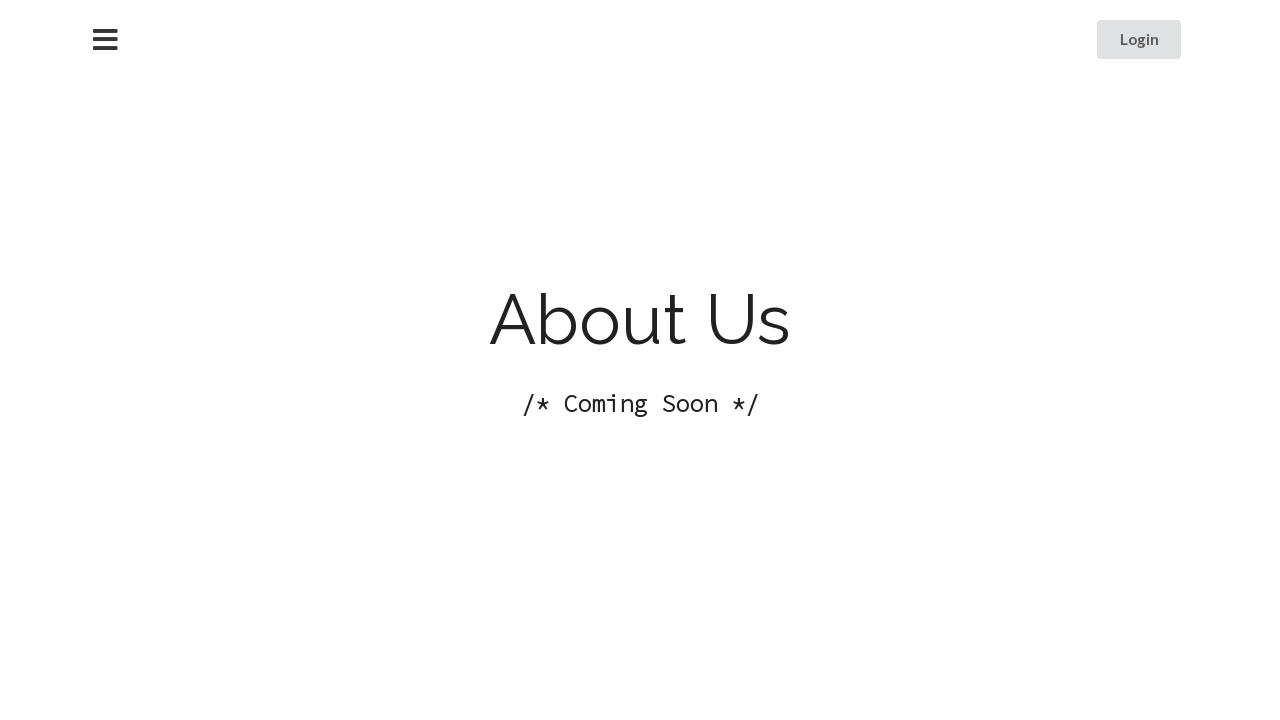